Tests filling out a Google Form with various input types including short answer, long answer, multiple choice, checkboxes, and dropdown, then submits the form

Starting URL: https://forms.gle/wh9JrrnBYEUJgPPF9

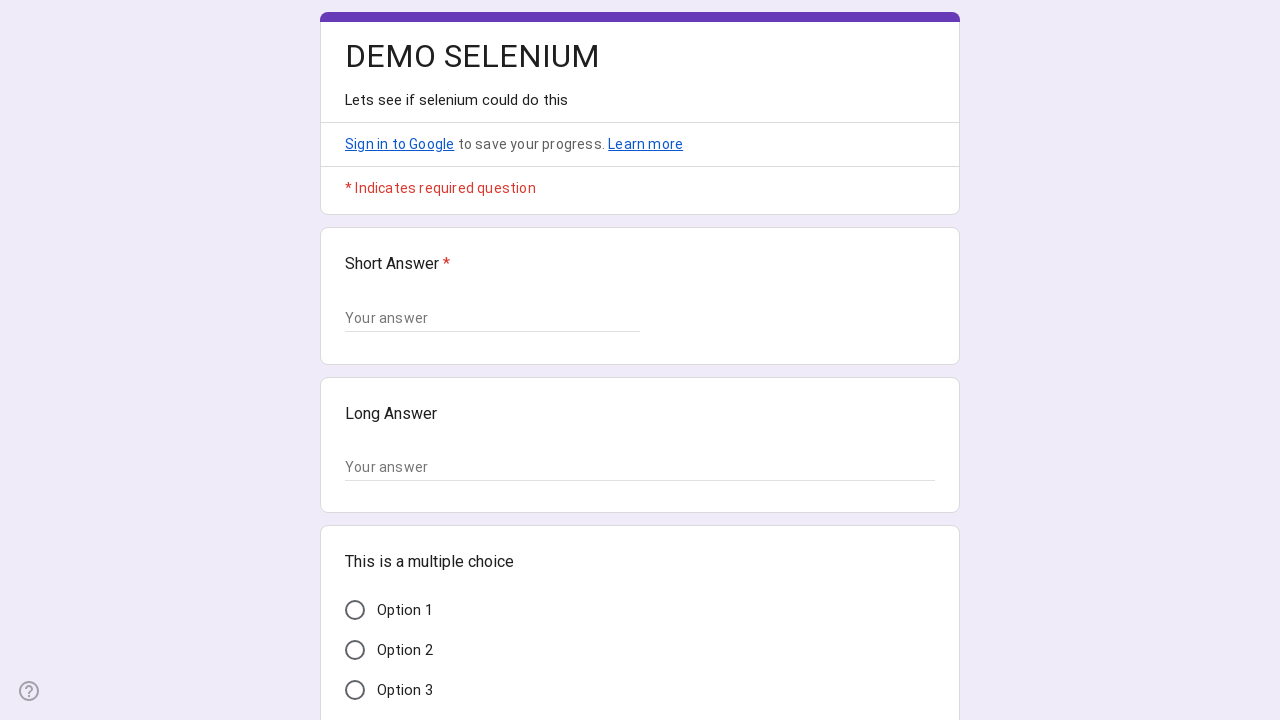

Filled short answer field with 'Testing automation response' on input[type="text"]
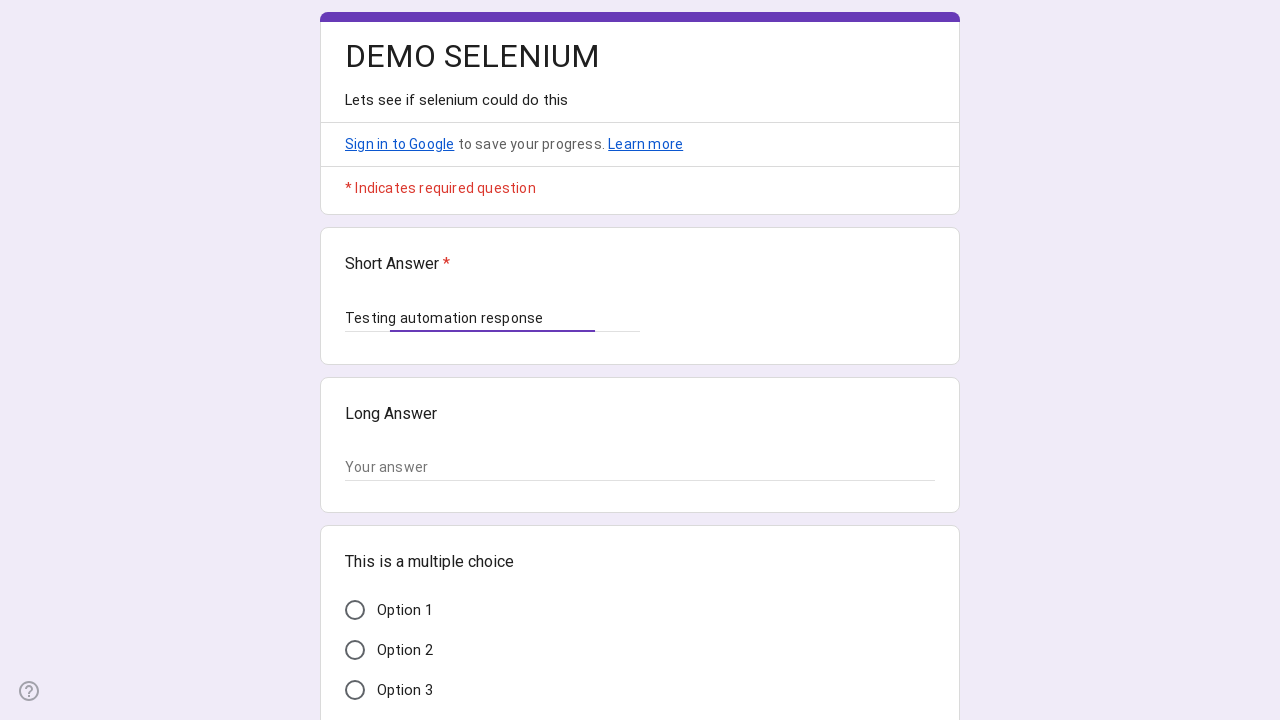

Filled long answer field with paragraph text on textarea
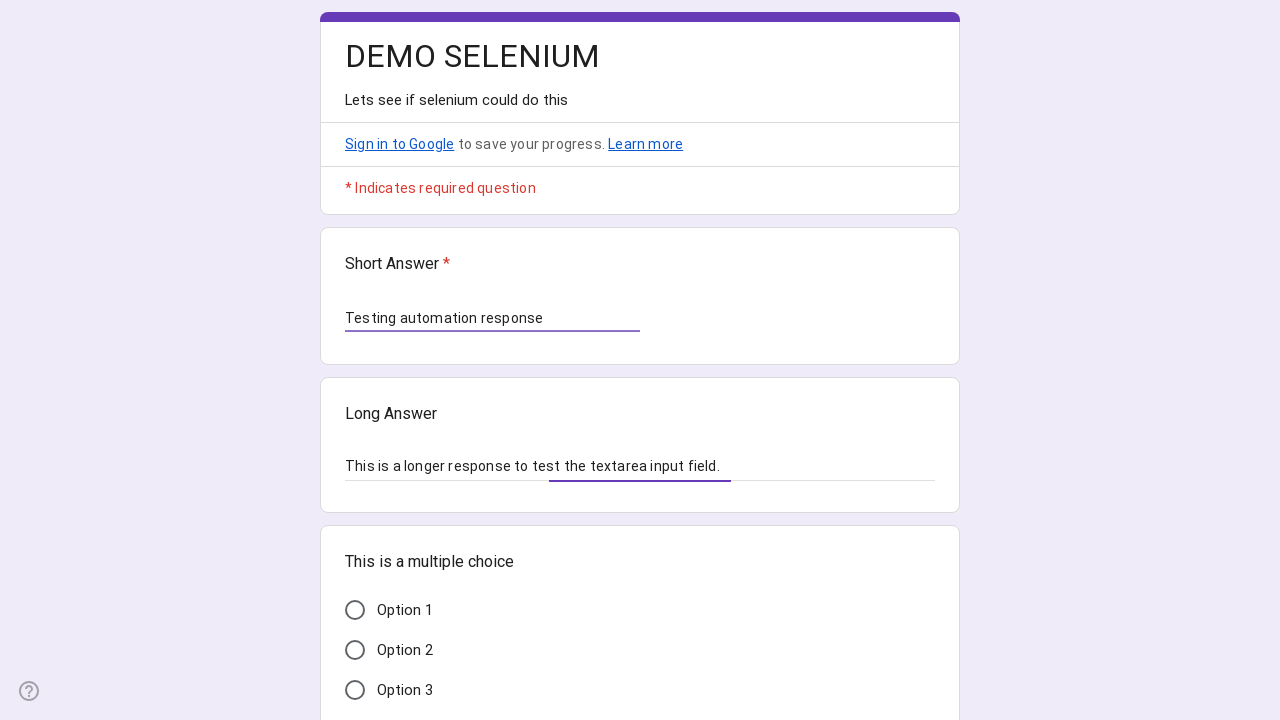

Selected first multiple choice option at (355, 610) on [role="radio"] >> nth=0
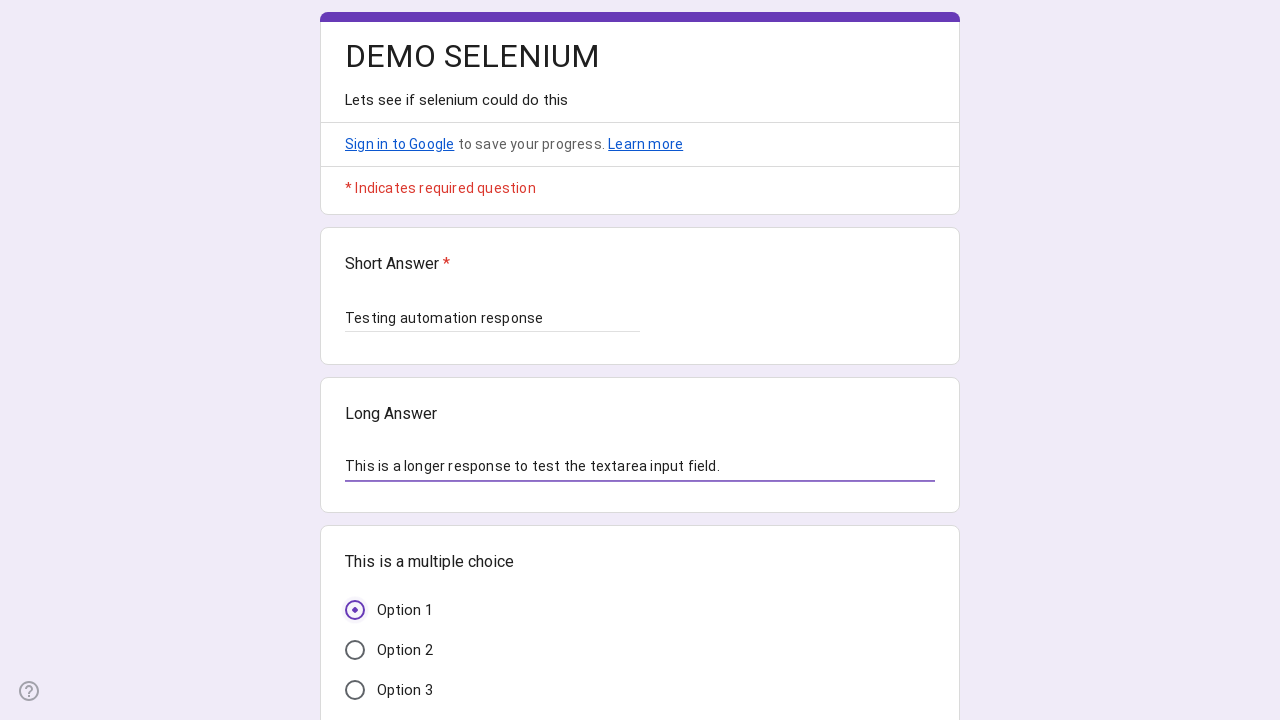

Checked first checkbox option at (355, 360) on [role="checkbox"] >> nth=0
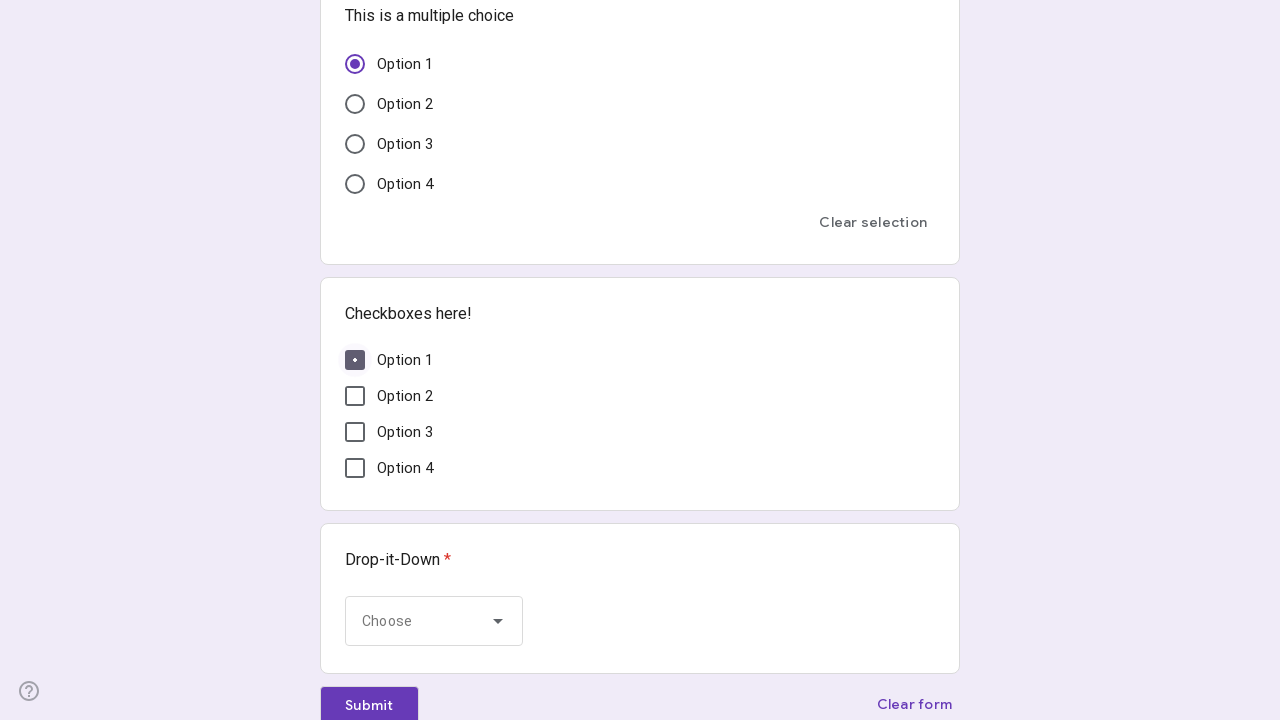

Opened dropdown menu at (434, 621) on [role="listbox"]
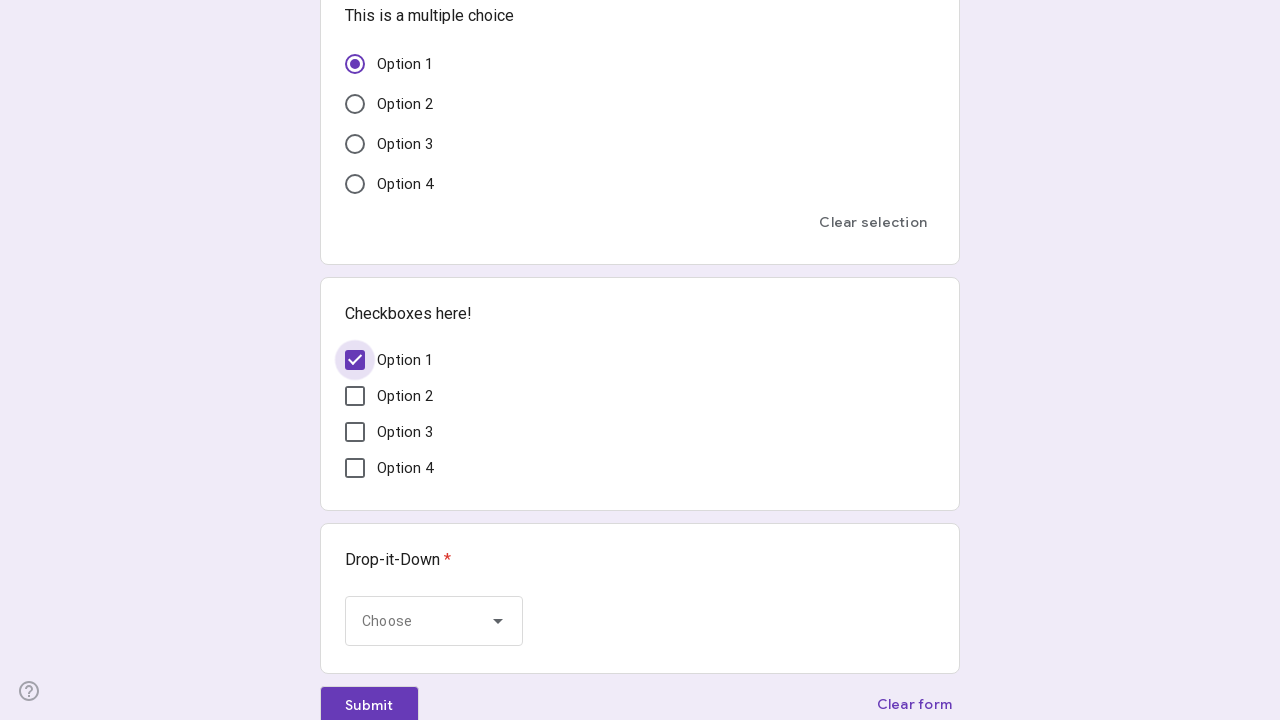

Waited for dropdown options to load
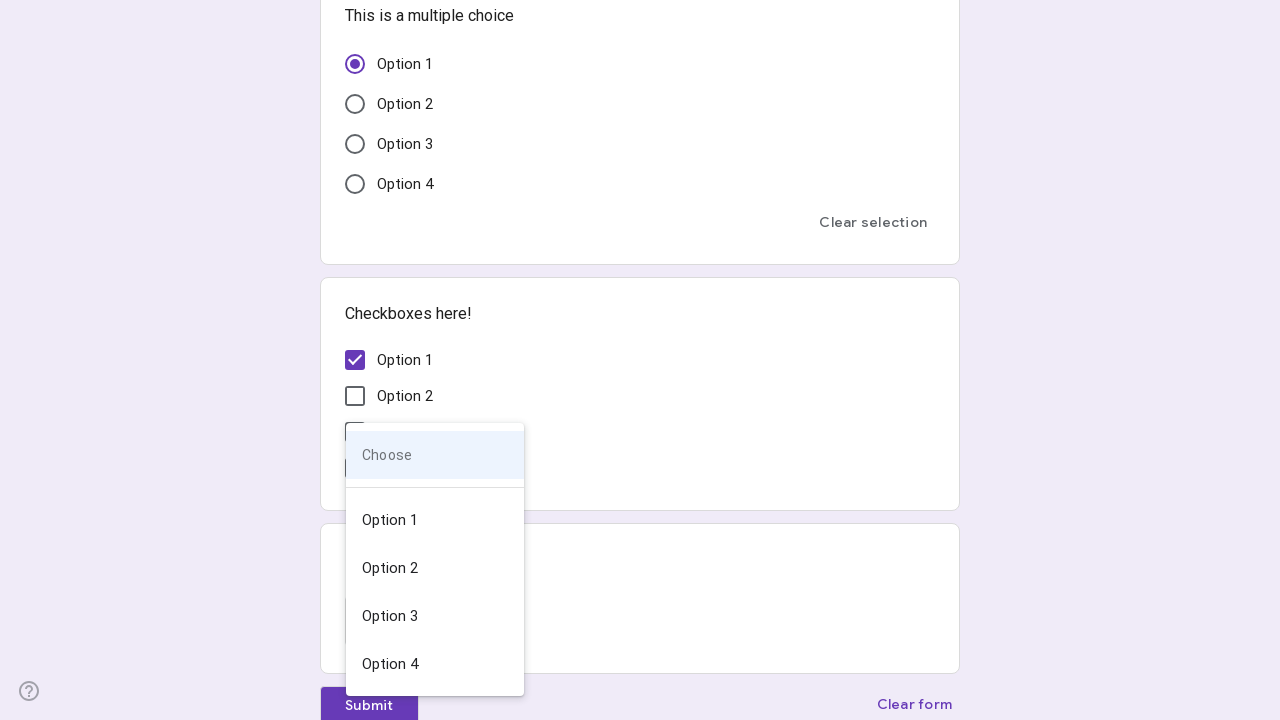

Selected second option from dropdown at (435, 520) on [role="option"] >> nth=1
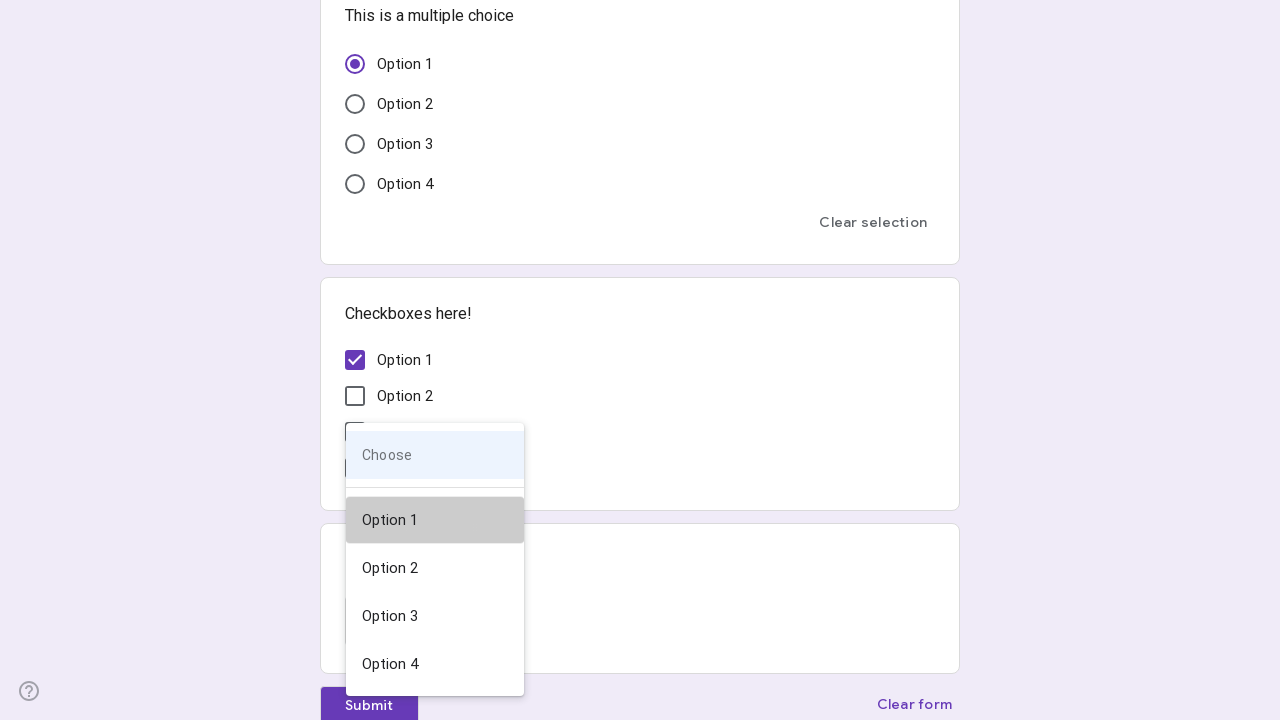

Brief pause before form submission
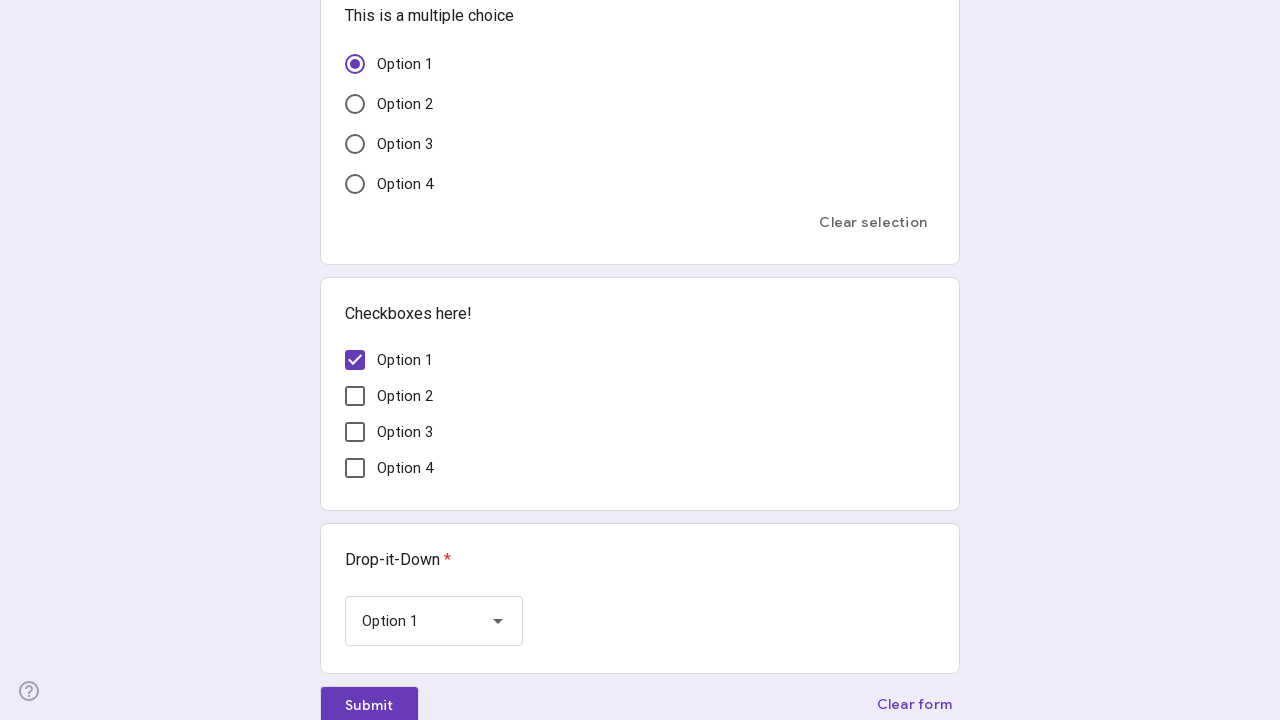

Clicked Submit button to submit the Google Form at (369, 702) on [role="button"]:has-text("Submit")
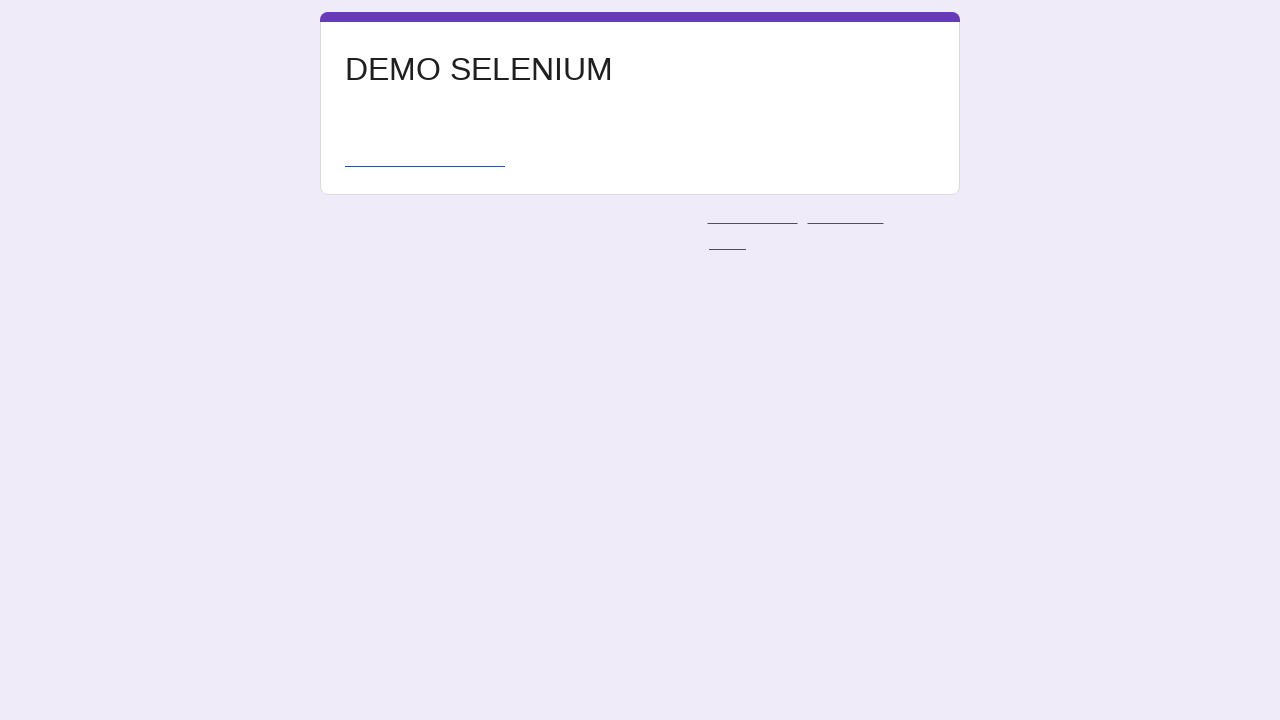

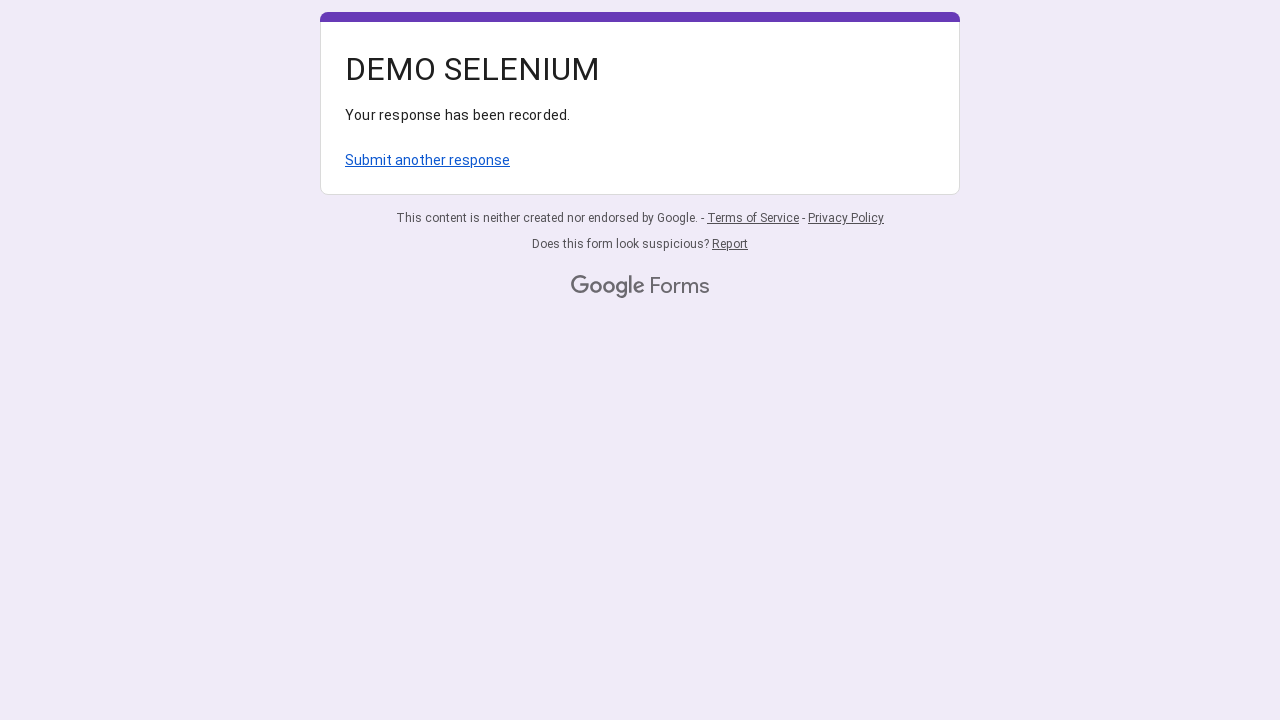